Tests python.org search feature by searching for "pycon" and verifying that search results are displayed on the results page.

Starting URL: https://www.python.org

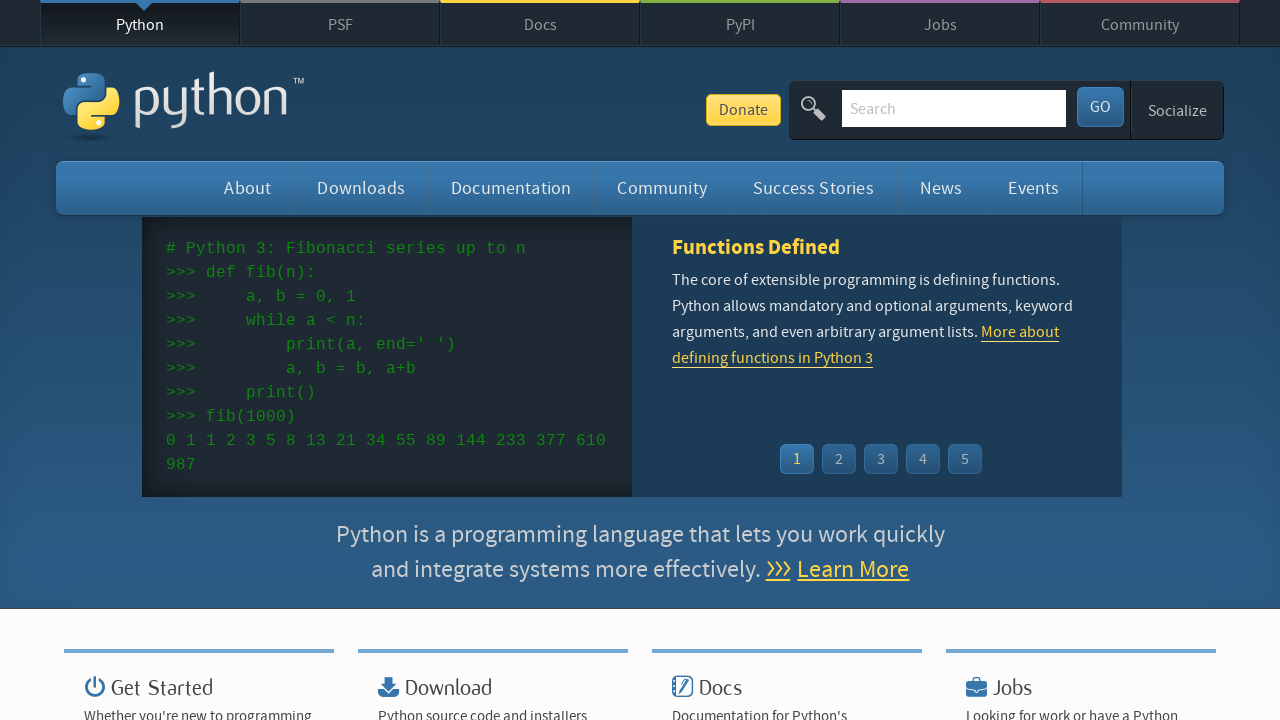

Verified 'Python' is in the page title
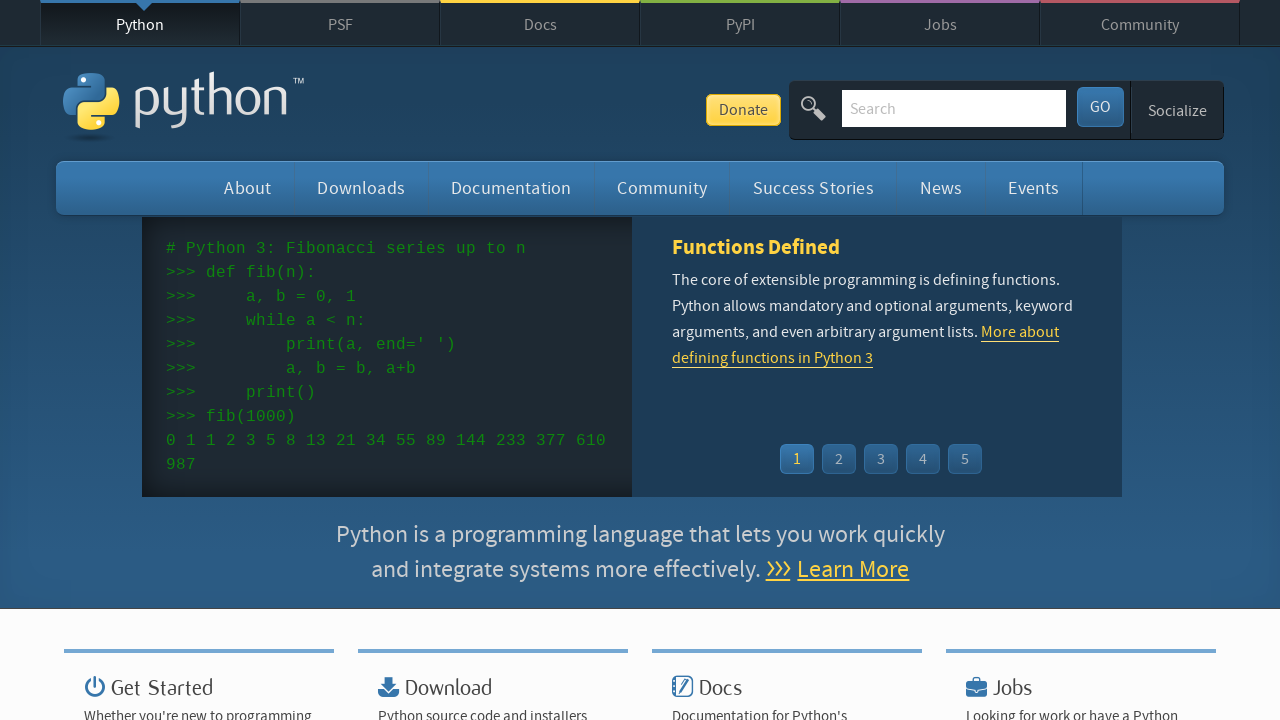

Filled search field with 'pycon' on input[name='q']
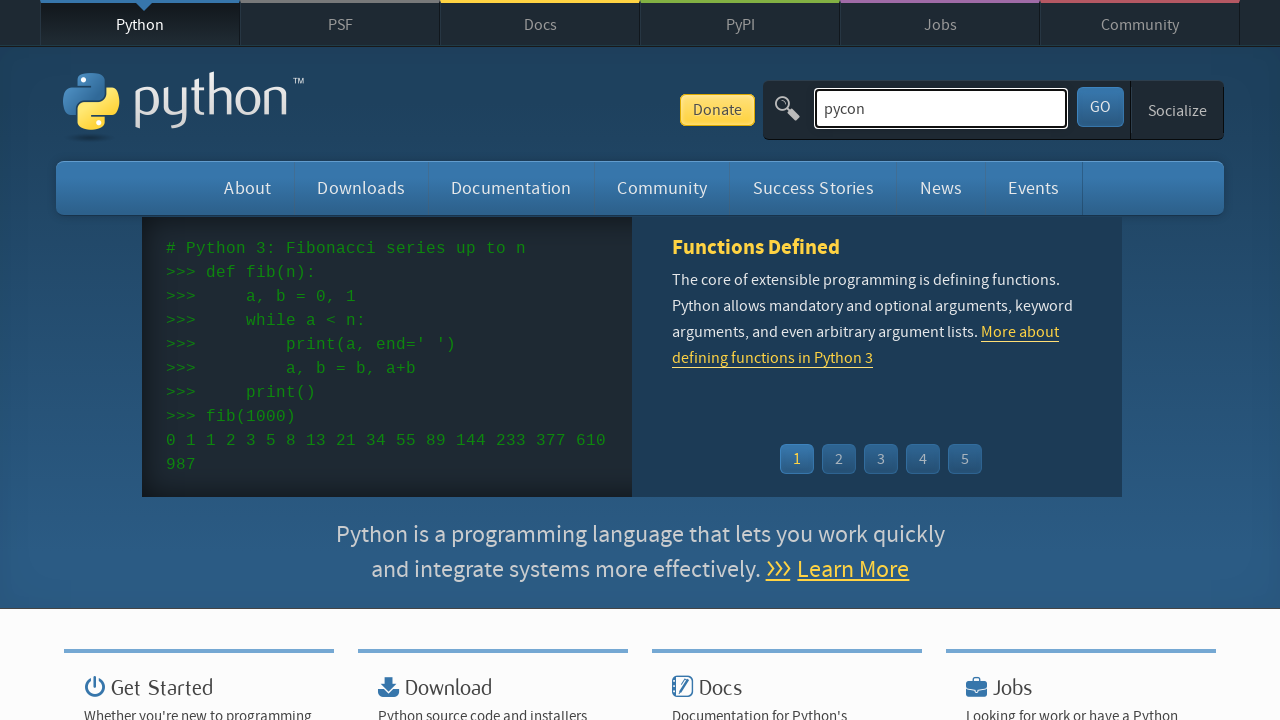

Clicked search button to submit search at (1100, 107) on button[type='submit']
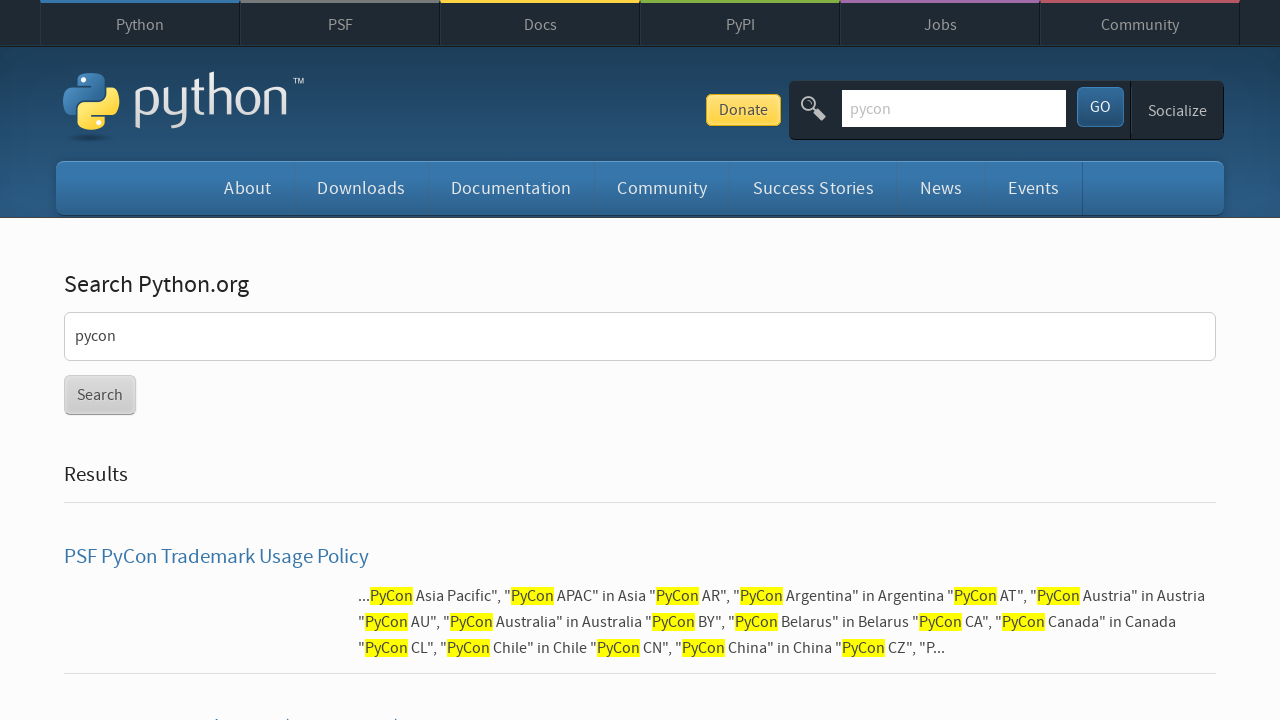

Search results loaded on the page
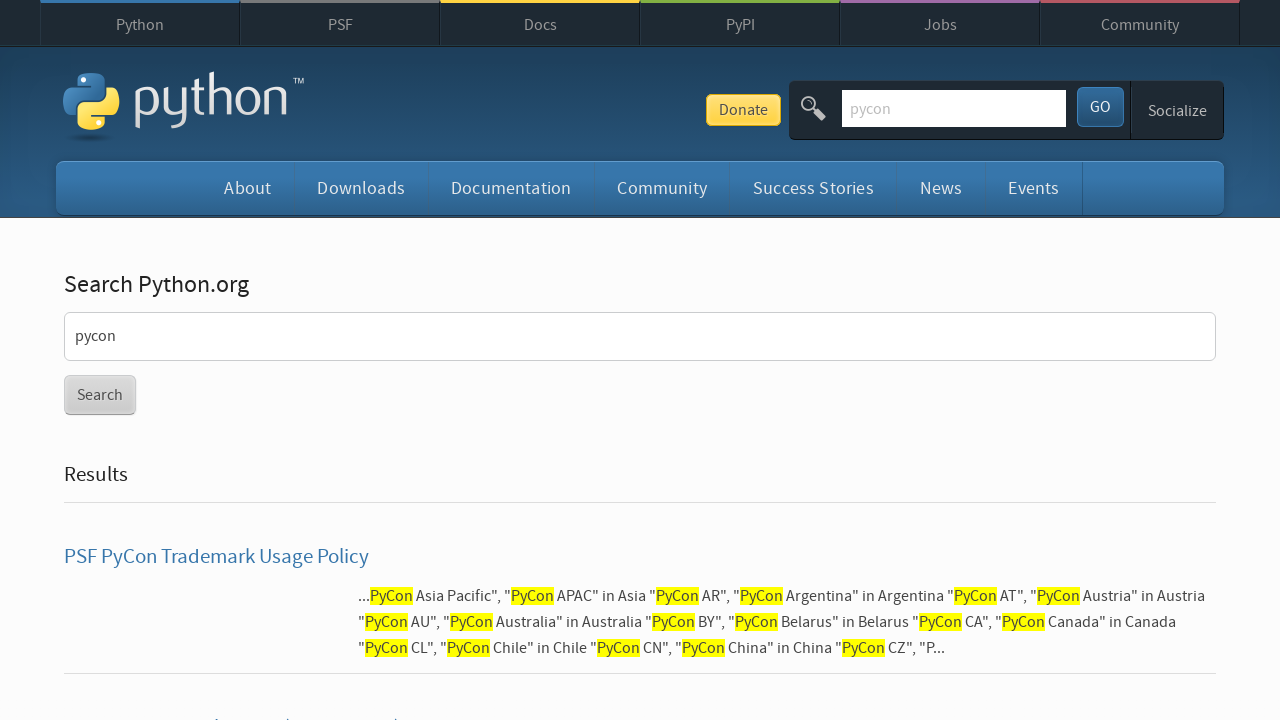

Verified search results page URL contains '/search/'
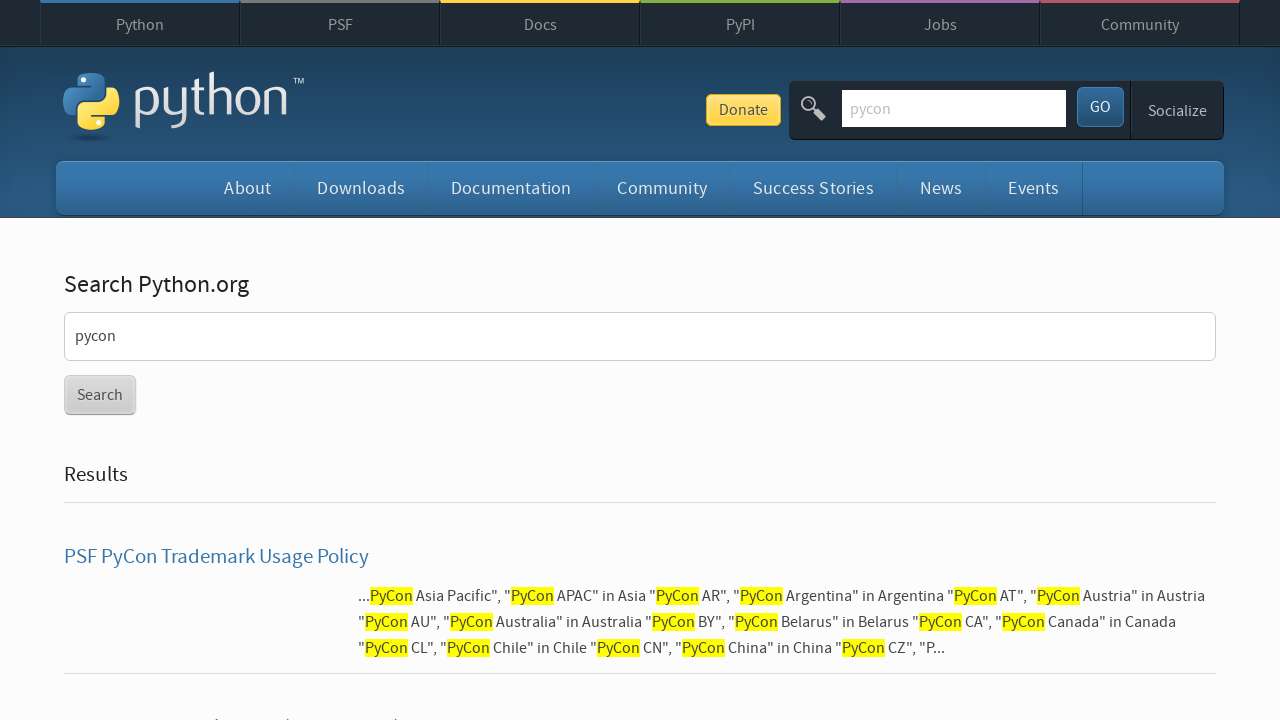

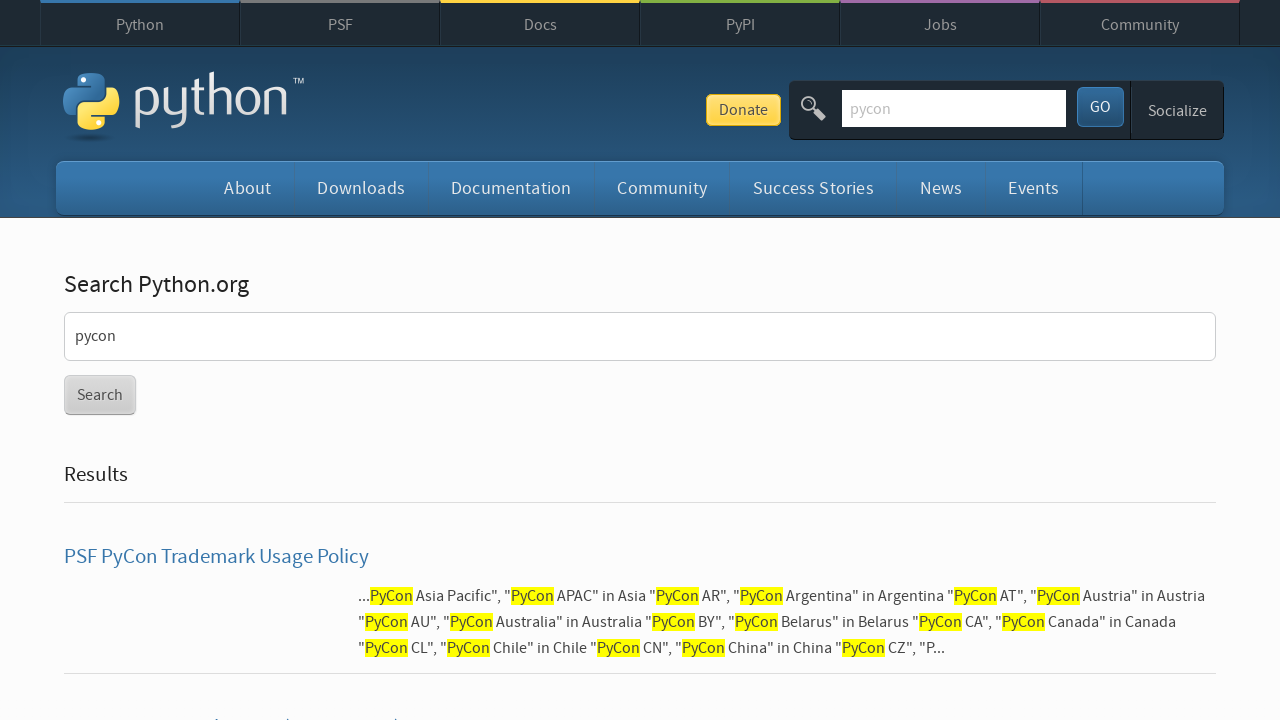